Tests the search functionality by searching for "kot" and verifying results contain the search term

Starting URL: http://www.99-bottles-of-beer.net/

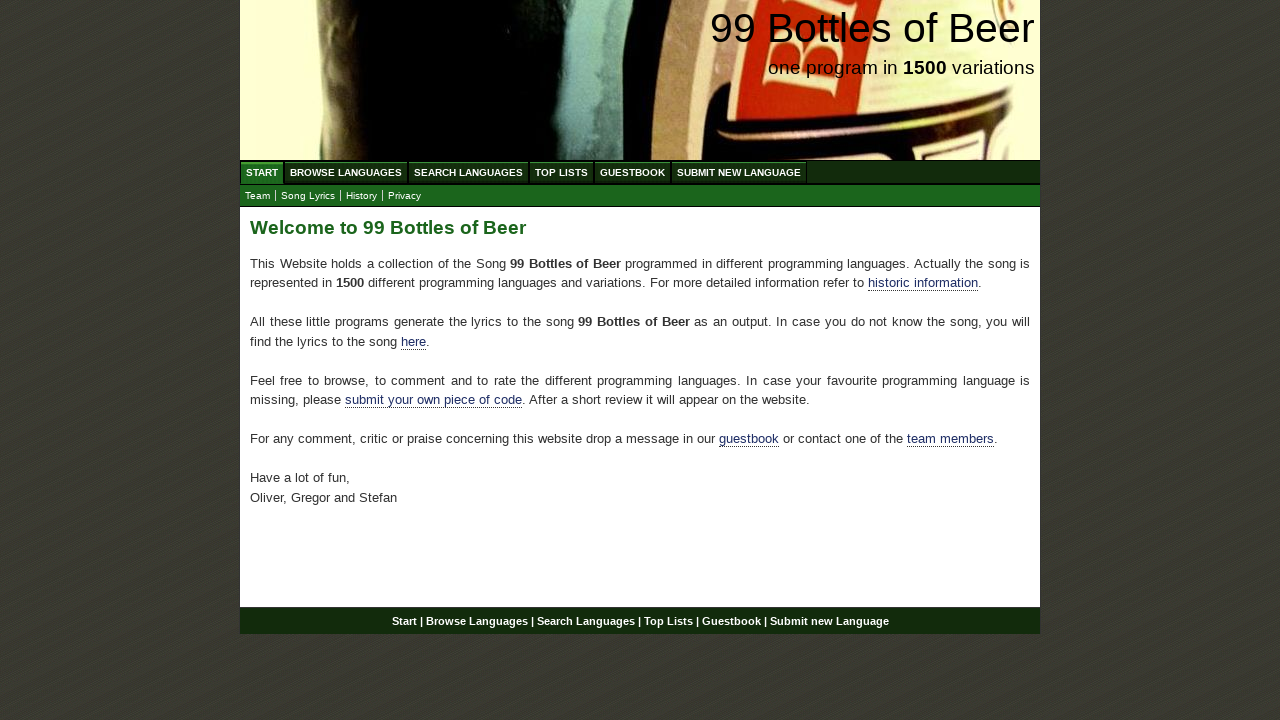

Clicked 'Search Languages' link at (468, 172) on xpath=//li/a[text()='Search Languages']
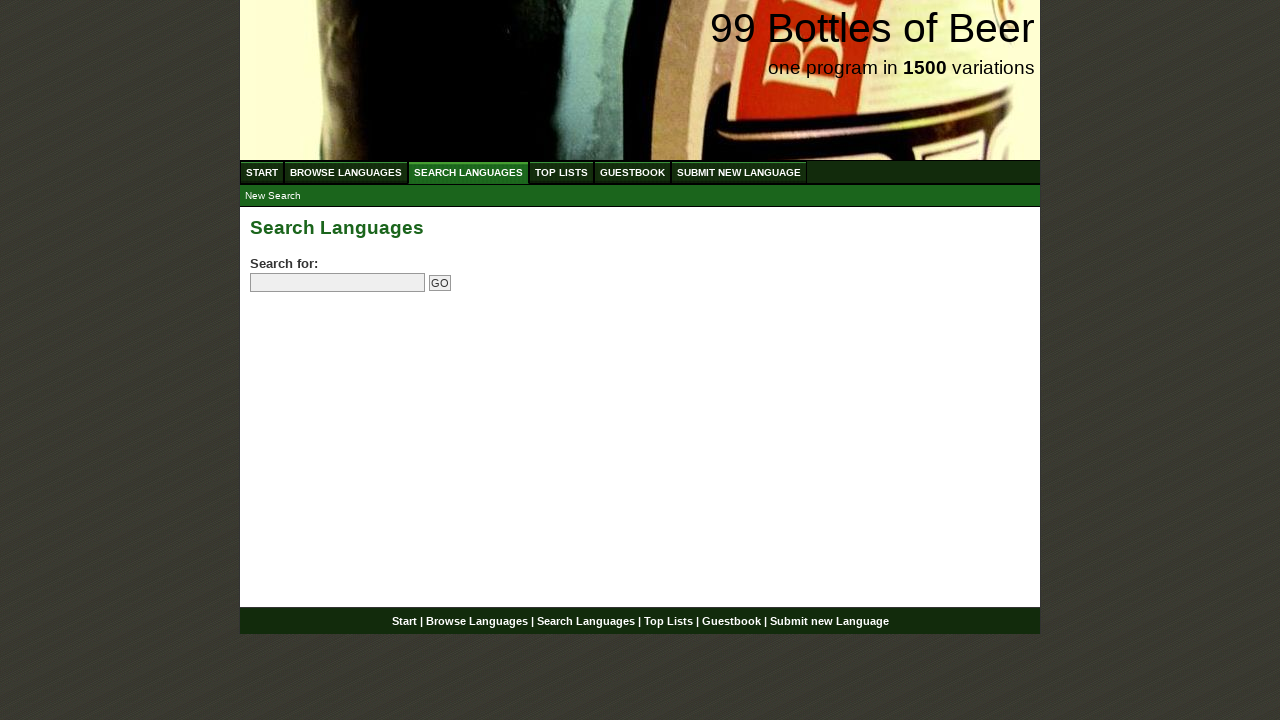

Filled search field with 'kot' on //input[@name='search']
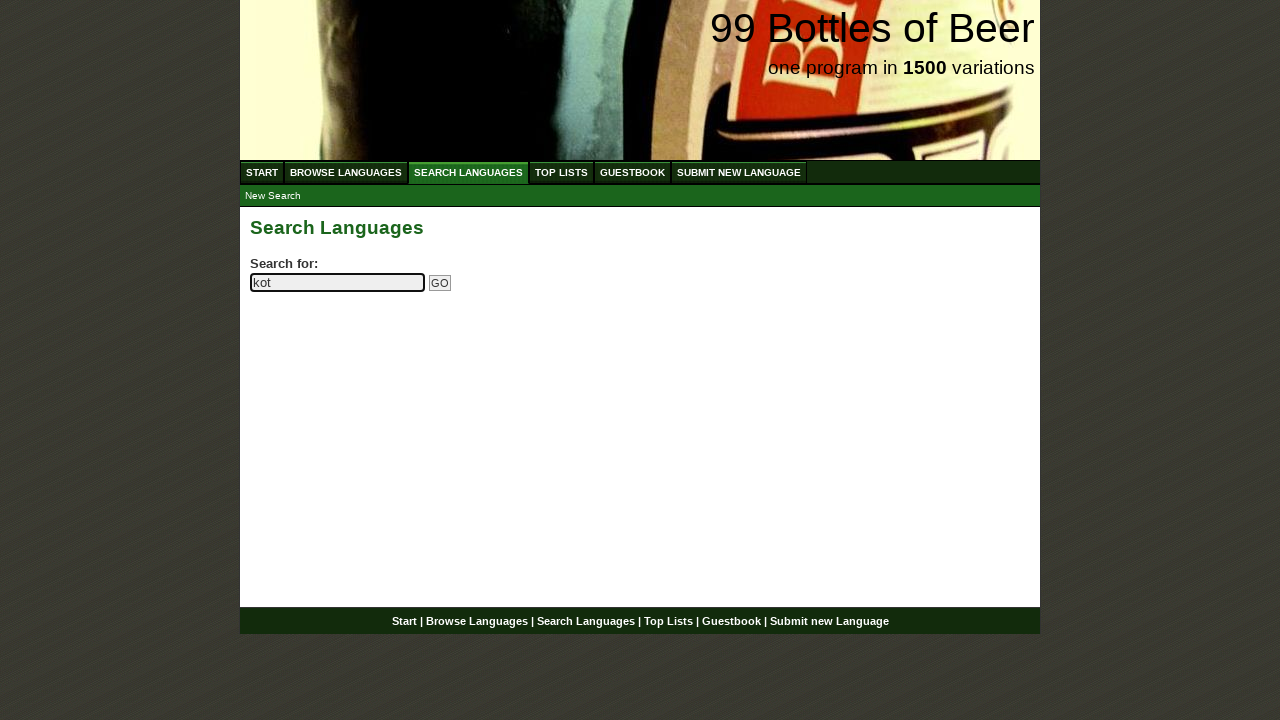

Clicked submit button to search for 'kot' at (440, 283) on xpath=//input[@name='submitsearch']
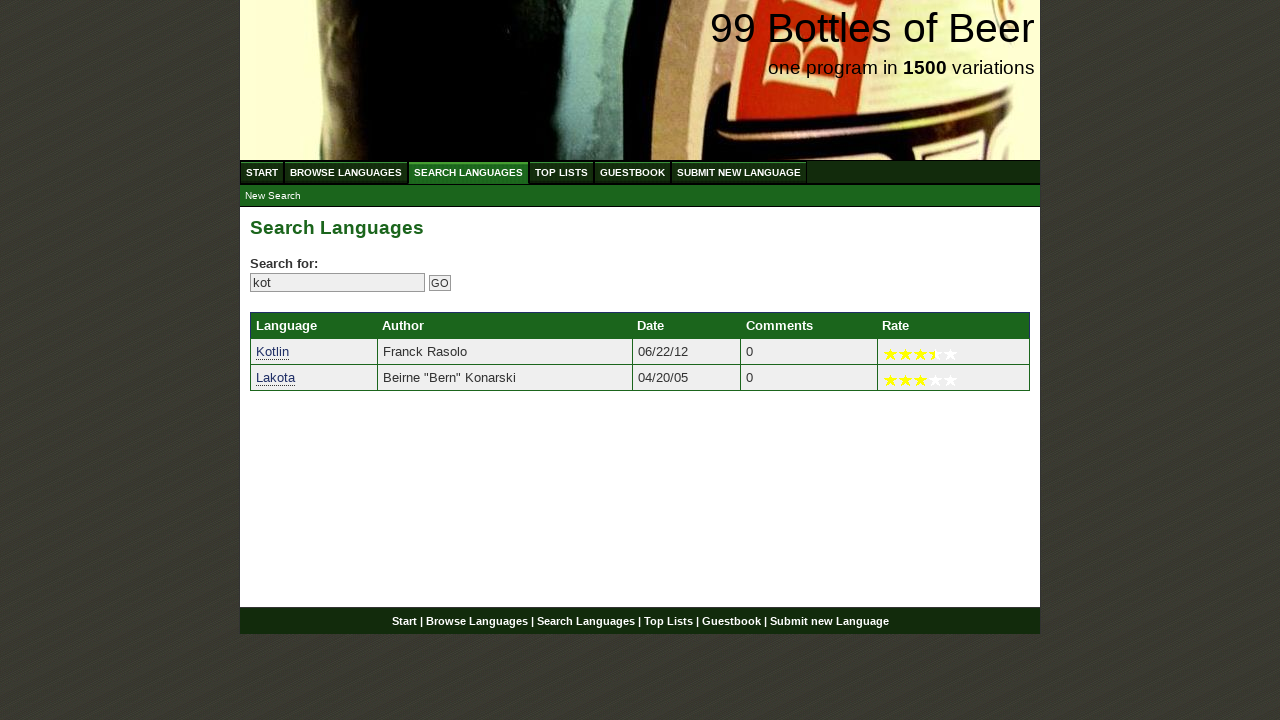

Retrieved all language search results
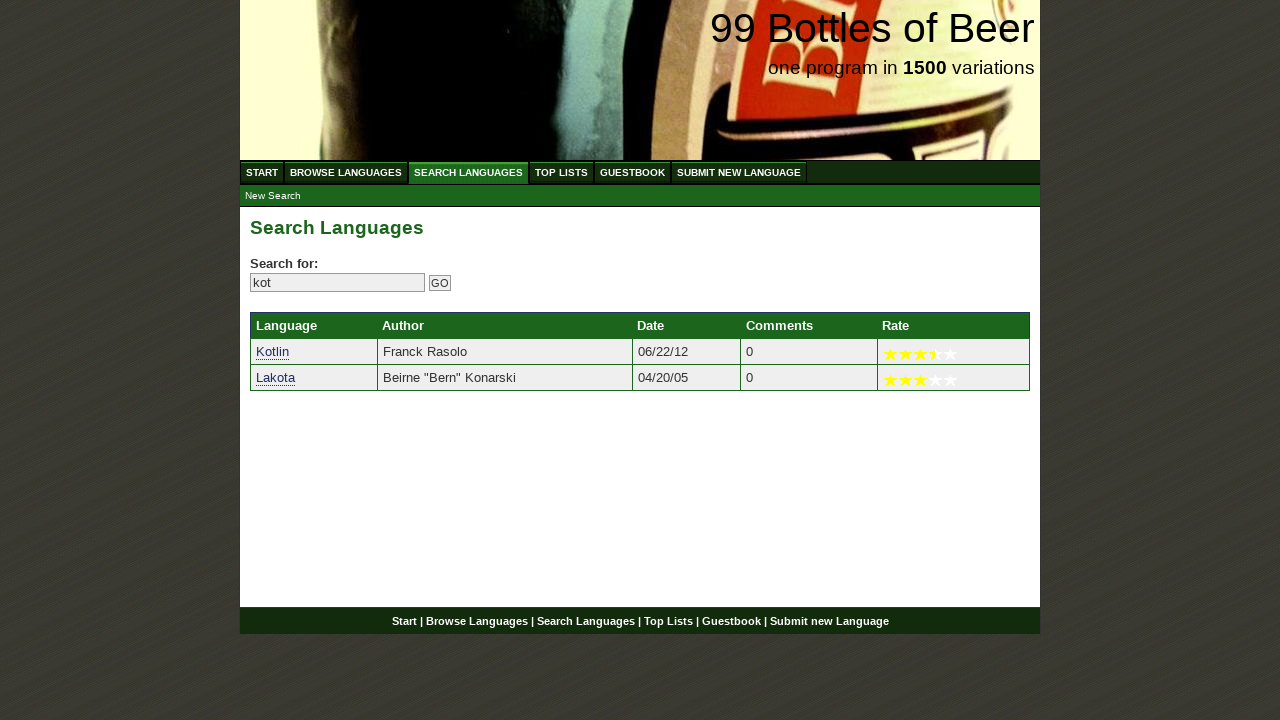

Verified search result contains 'kot': Kotlin
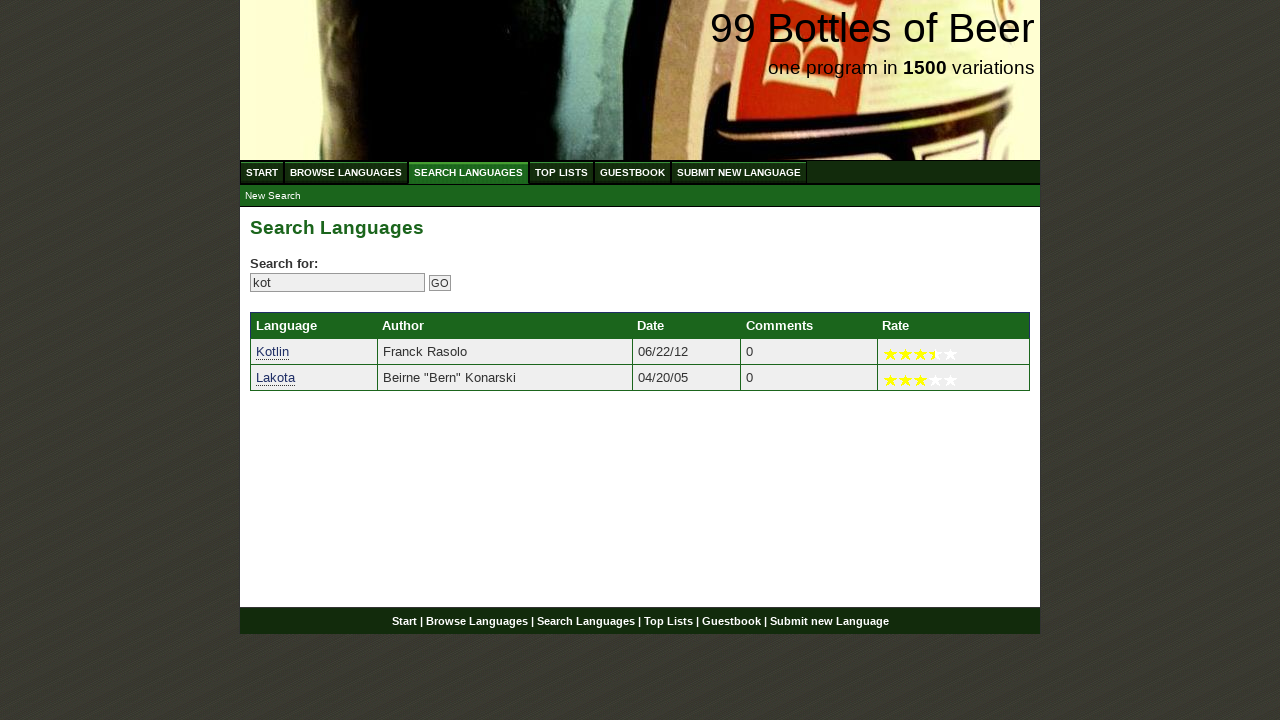

Verified search result contains 'kot': Lakota
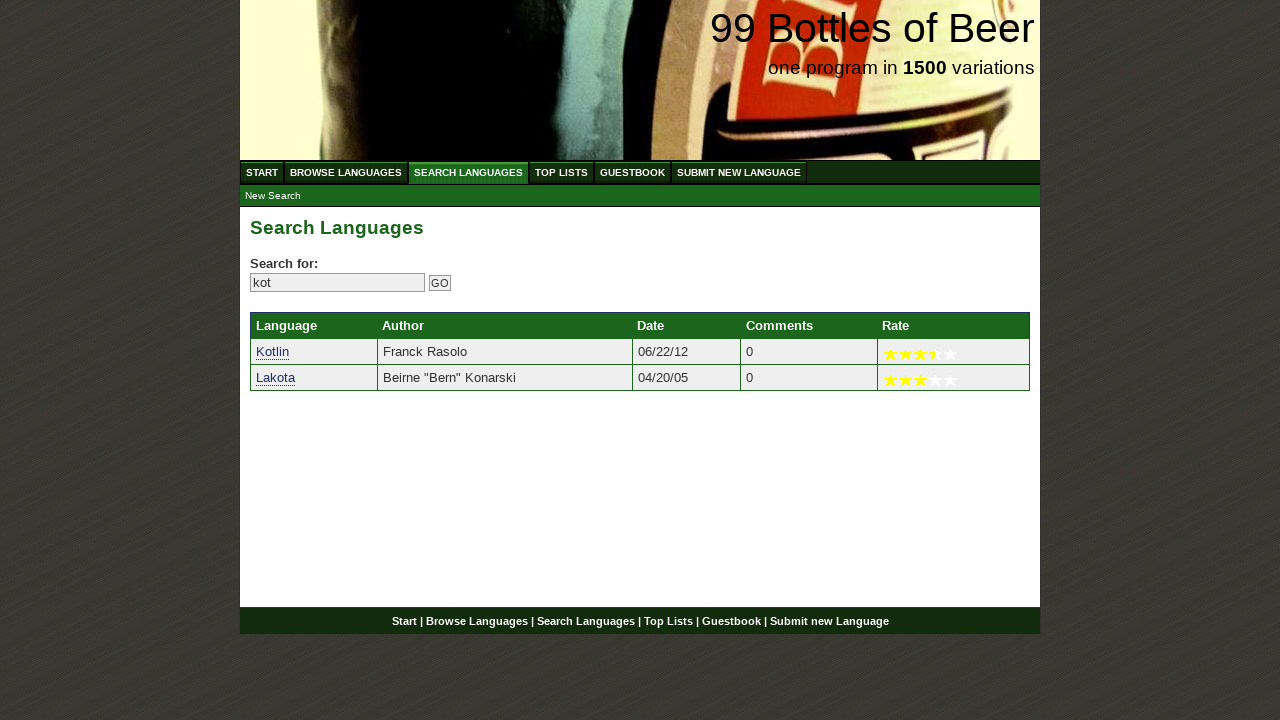

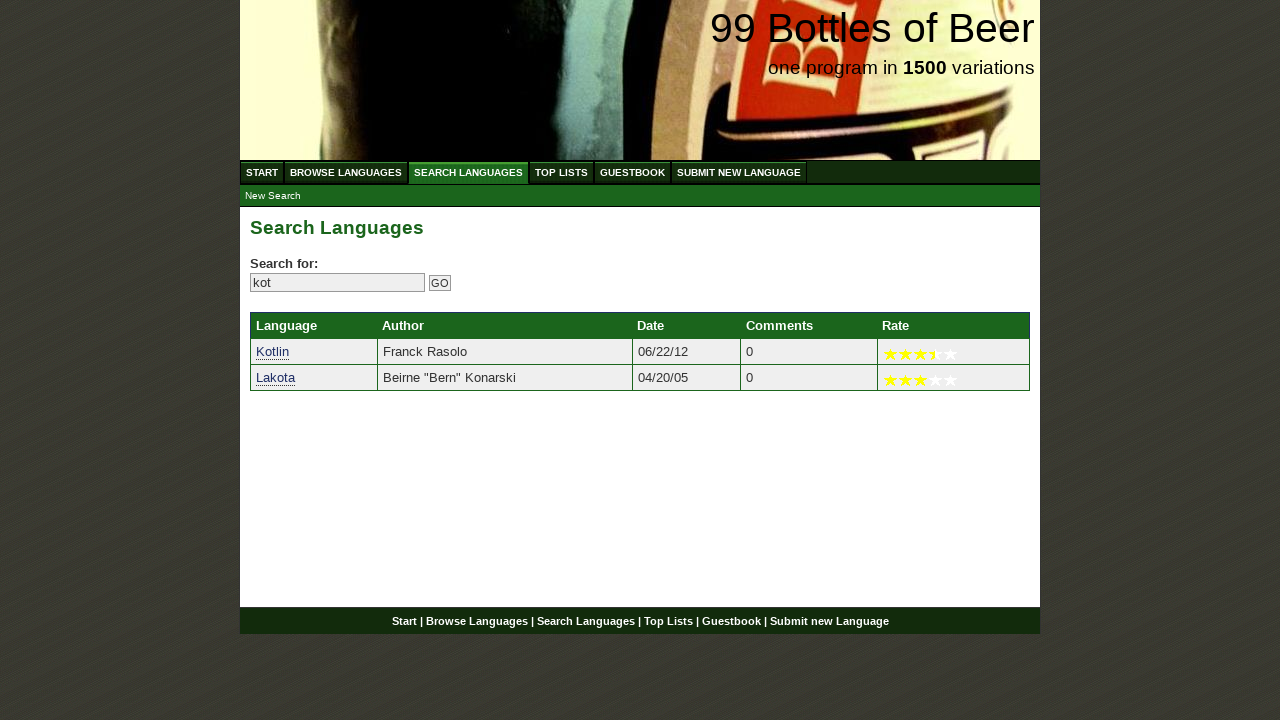